Navigates to a refresh test page and performs a page refresh

Starting URL: http://compendiumdev.co.uk/selenium/refresh.php

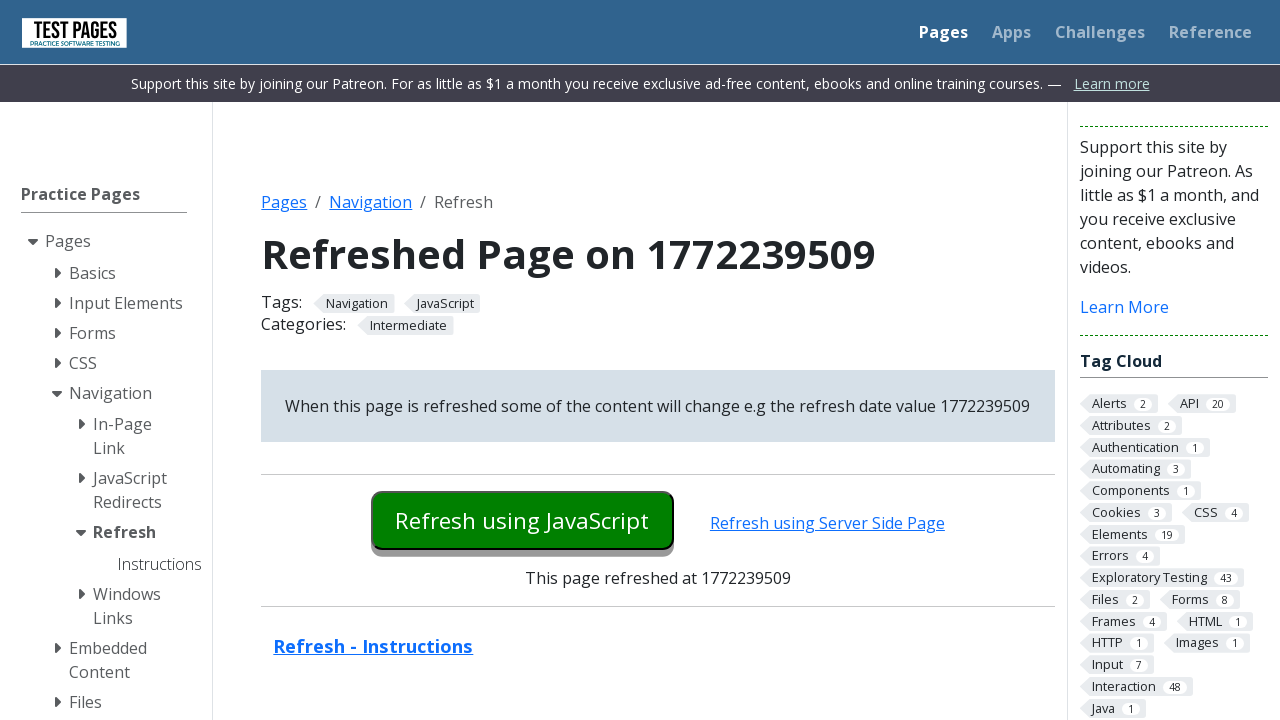

Reloaded the refresh test page
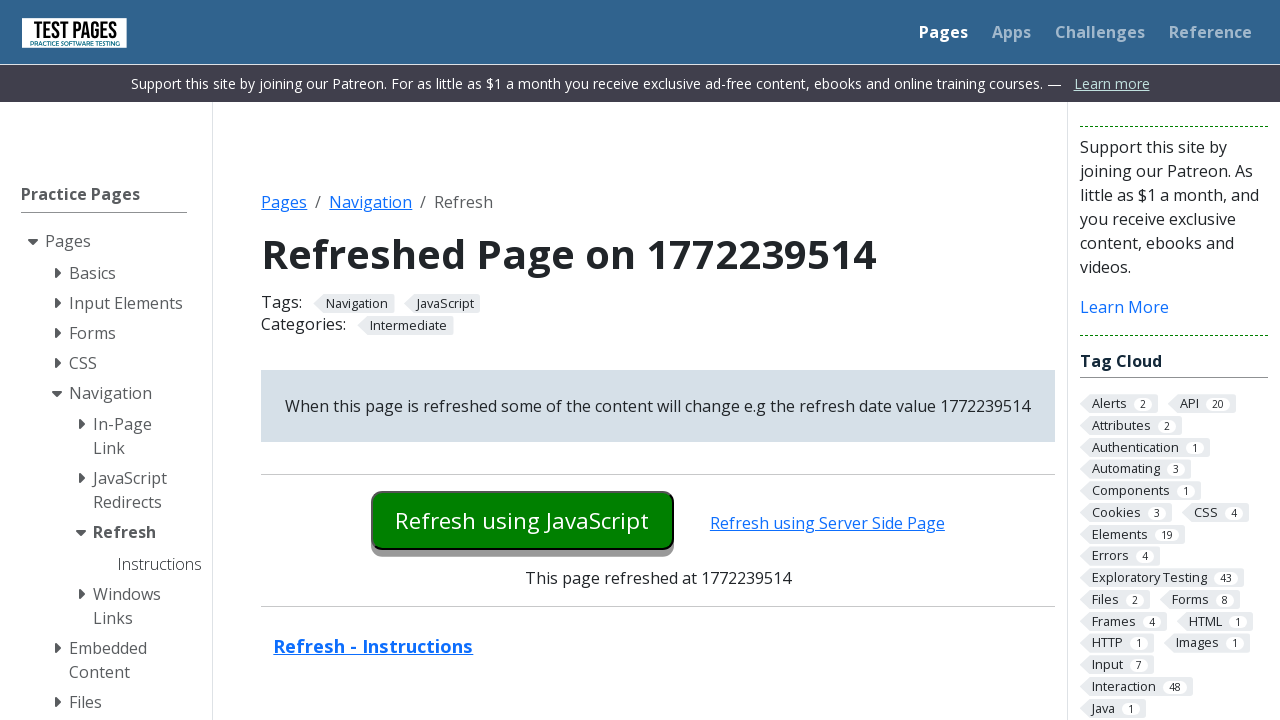

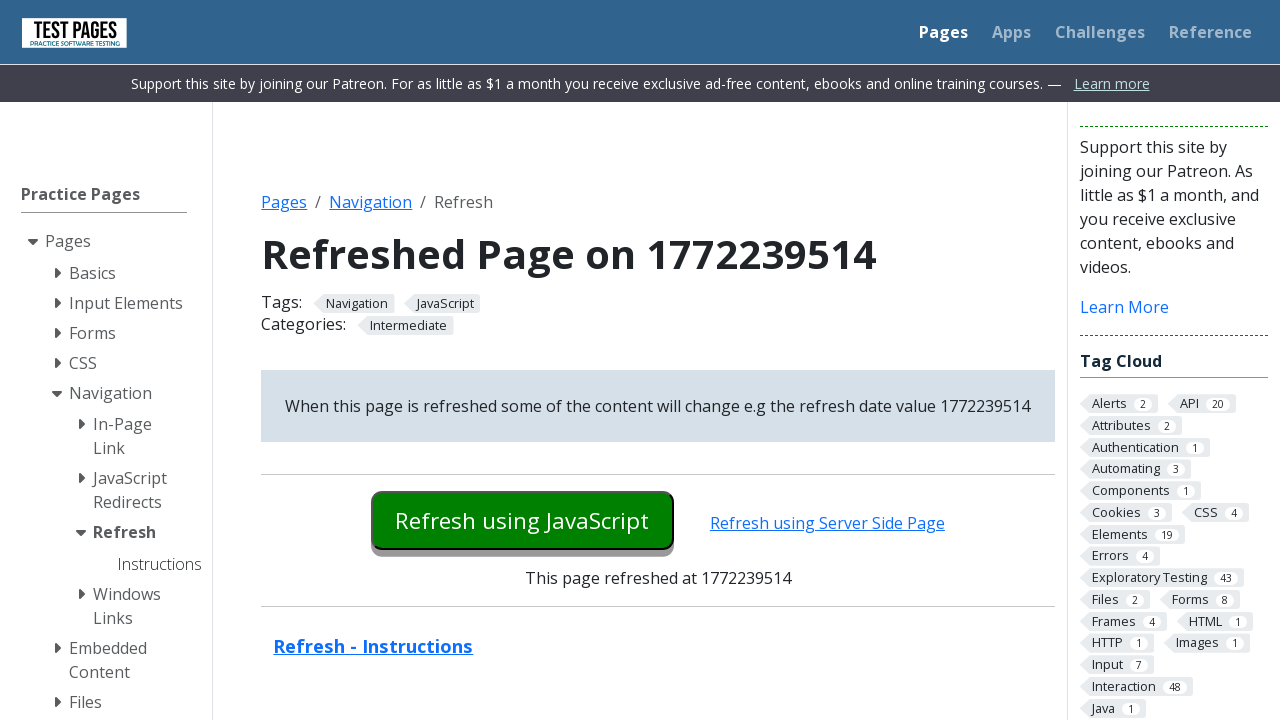